Tests form validation by attempting to submit an empty form and verifying that the 'was-validated' class is added to the form element.

Starting URL: https://demoqa.com/automation-practice-form

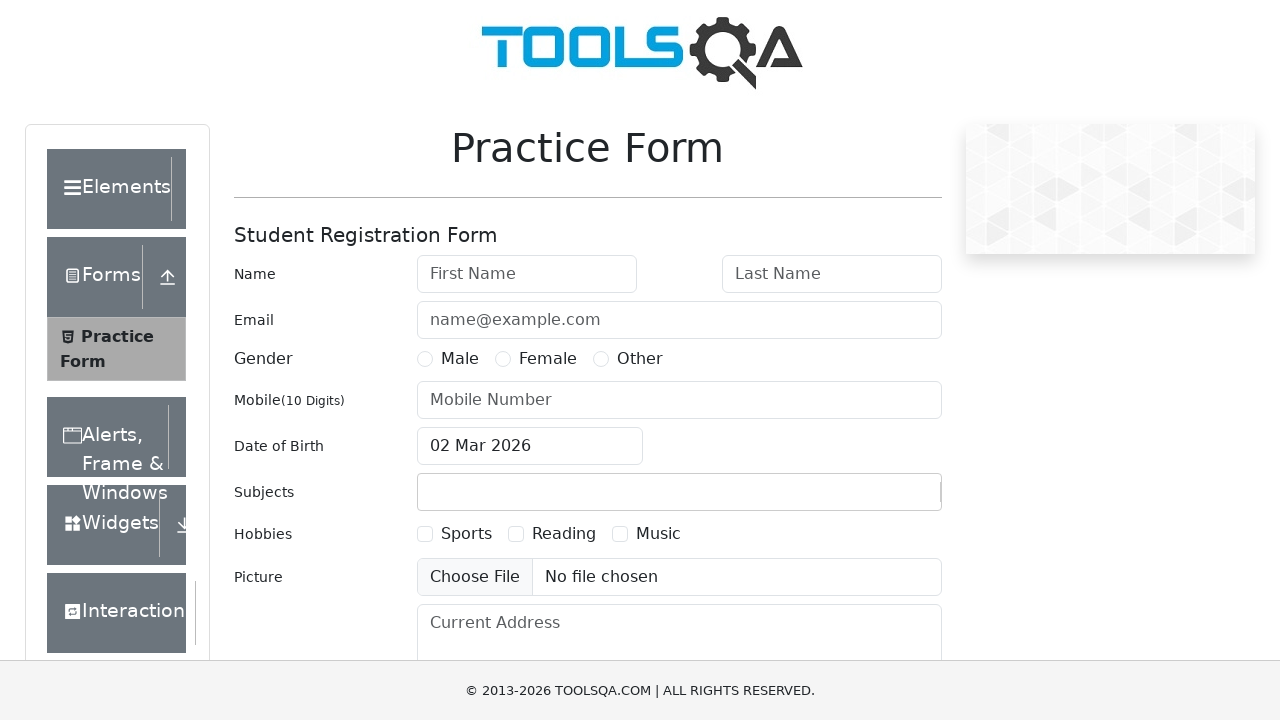

Clicked Submit button without filling any form fields at (885, 499) on #submit
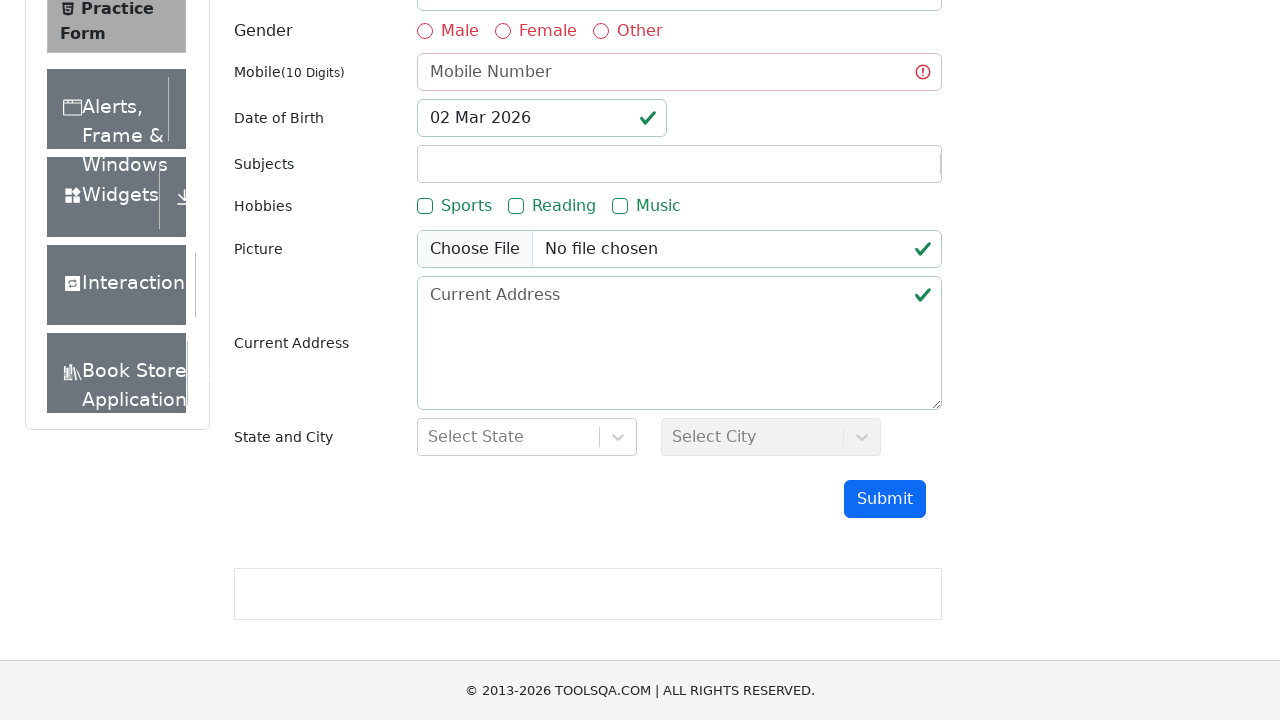

Retrieved class attribute from form element
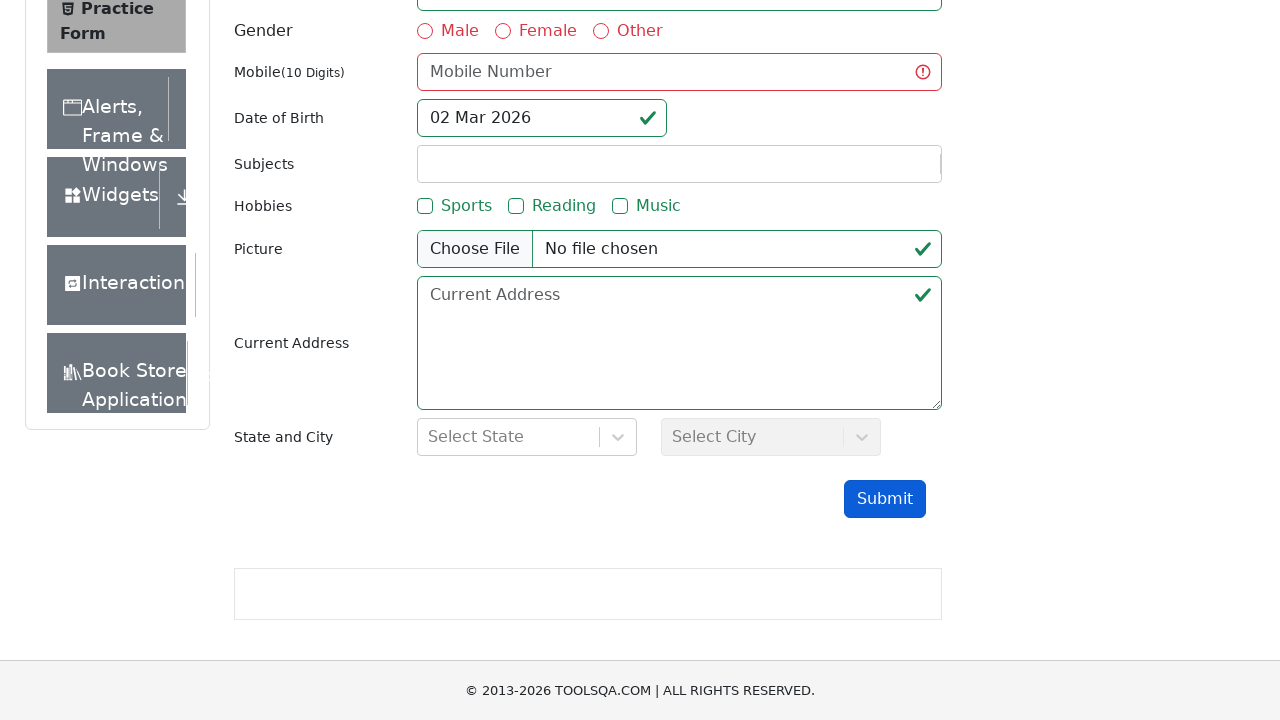

Verified that 'was-validated' class was added to the form after empty form submission
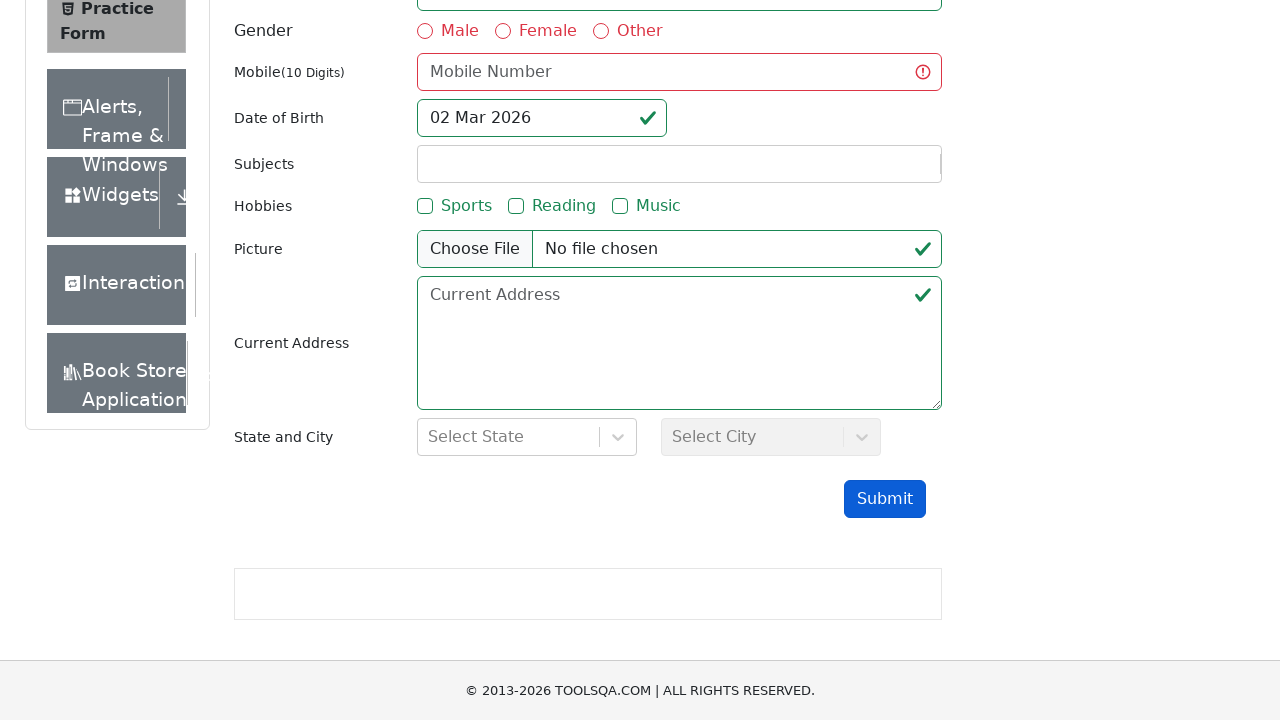

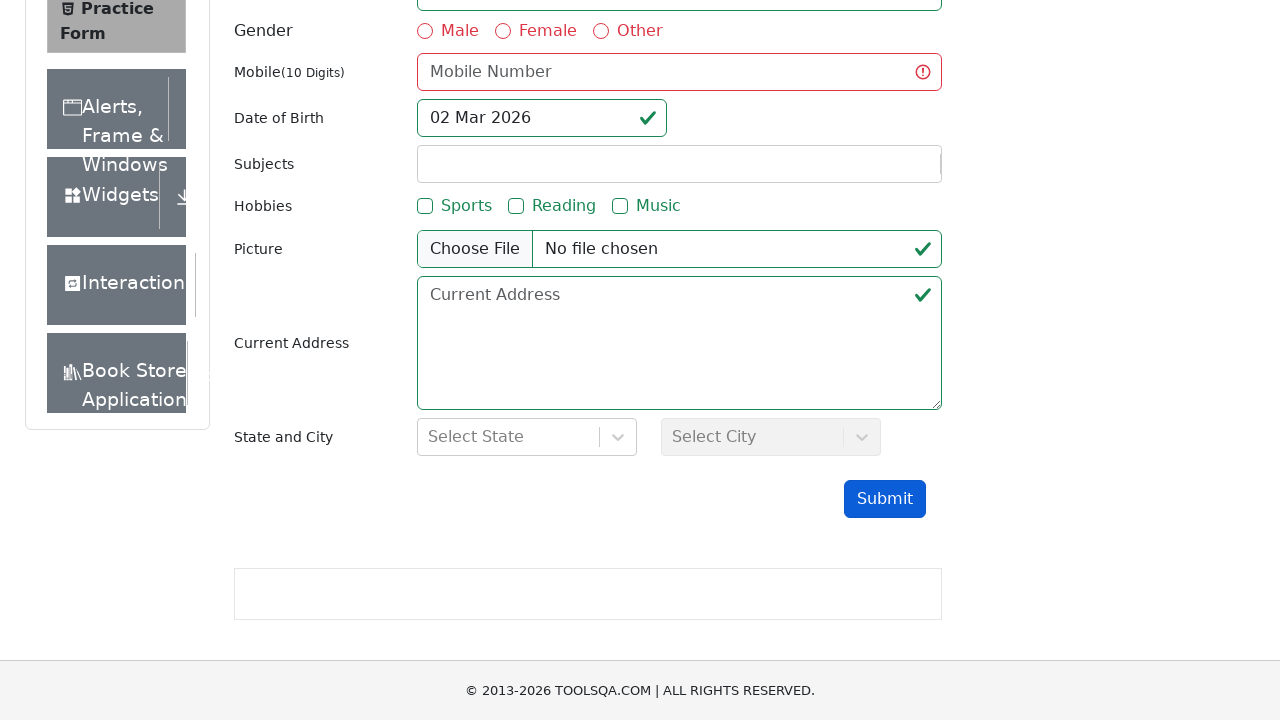